Tests a required checkbox by verifying its required attribute and checking it.

Starting URL: https://osstep.github.io/action_check

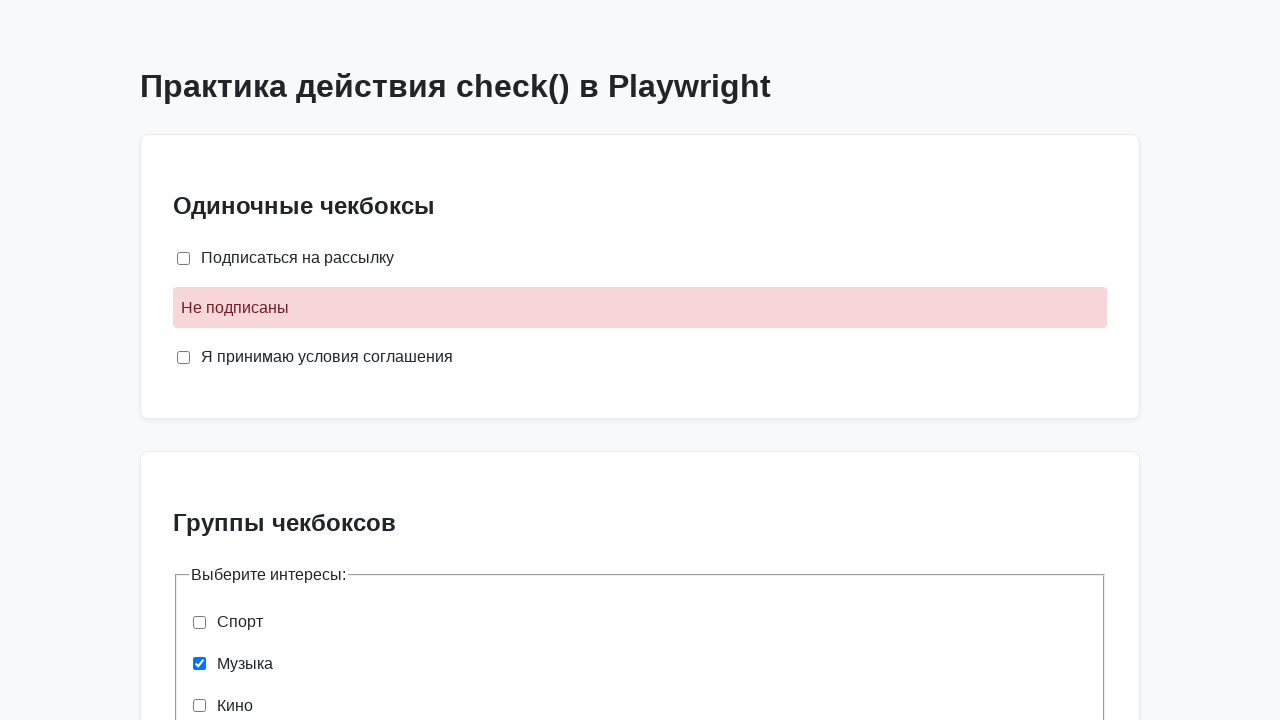

Located required checkbox by label 'Я принимаю условия соглашения'
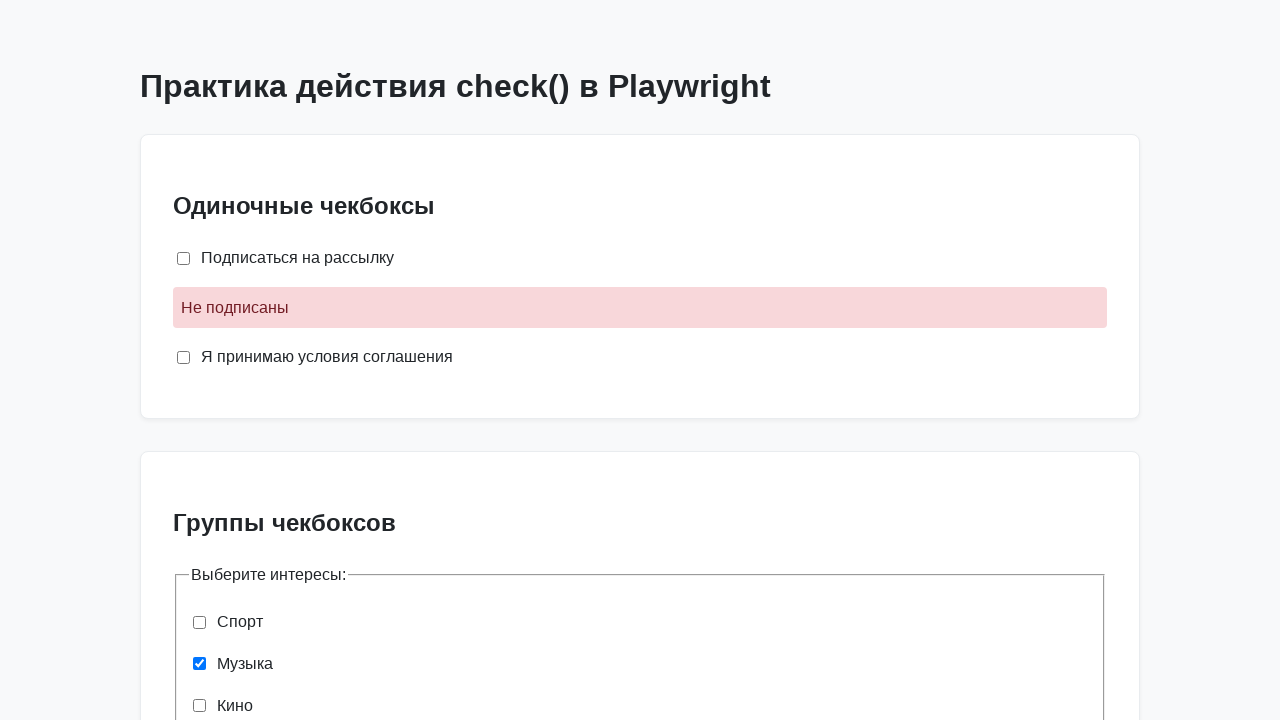

Checked the required checkbox at (184, 357) on internal:label="\u042f \u043f\u0440\u0438\u043d\u0438\u043c\u0430\u044e \u0443\u
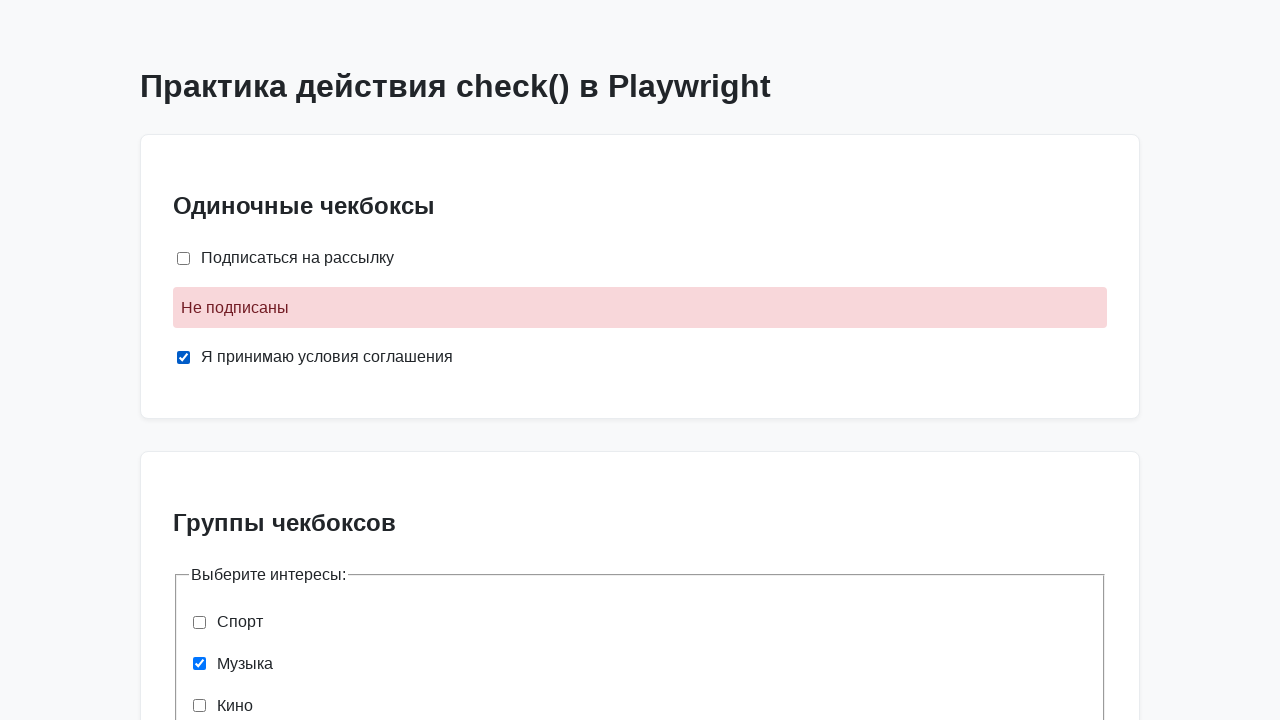

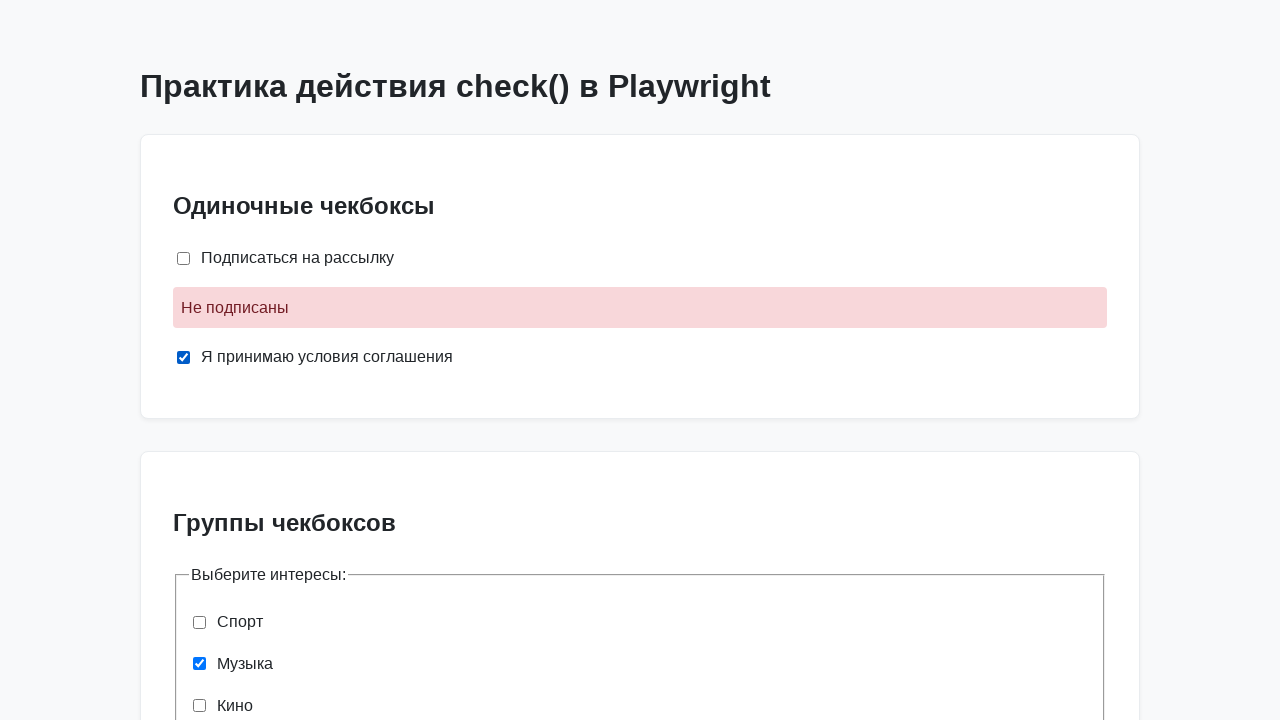